Tests filtering to display only completed todo items

Starting URL: https://demo.playwright.dev/todomvc

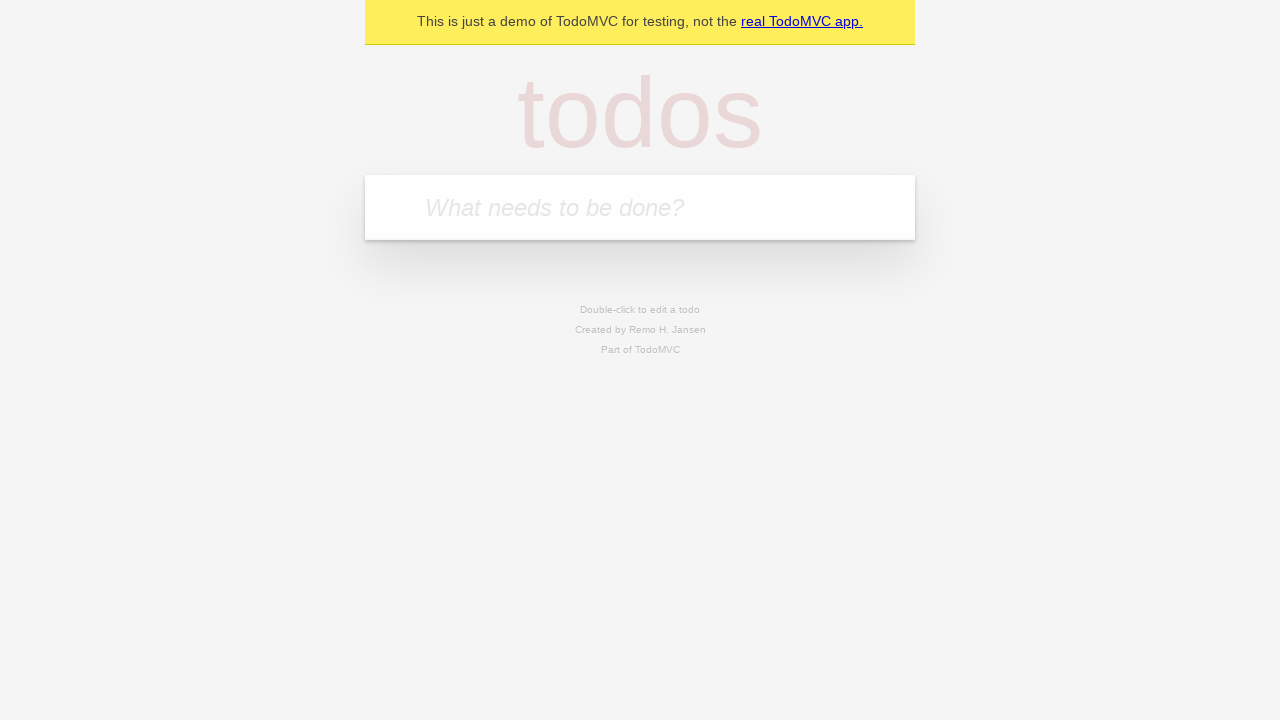

Filled todo input with 'buy some cheese' on internal:attr=[placeholder="What needs to be done?"i]
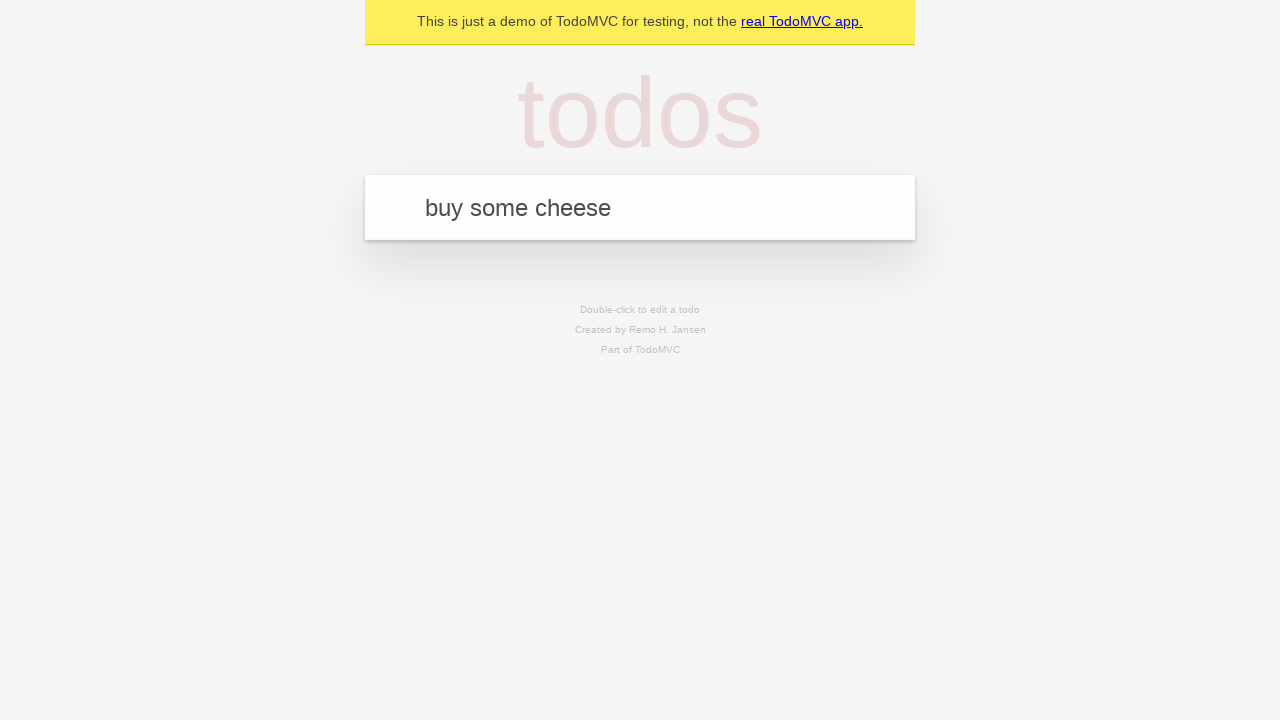

Pressed Enter to add first todo on internal:attr=[placeholder="What needs to be done?"i]
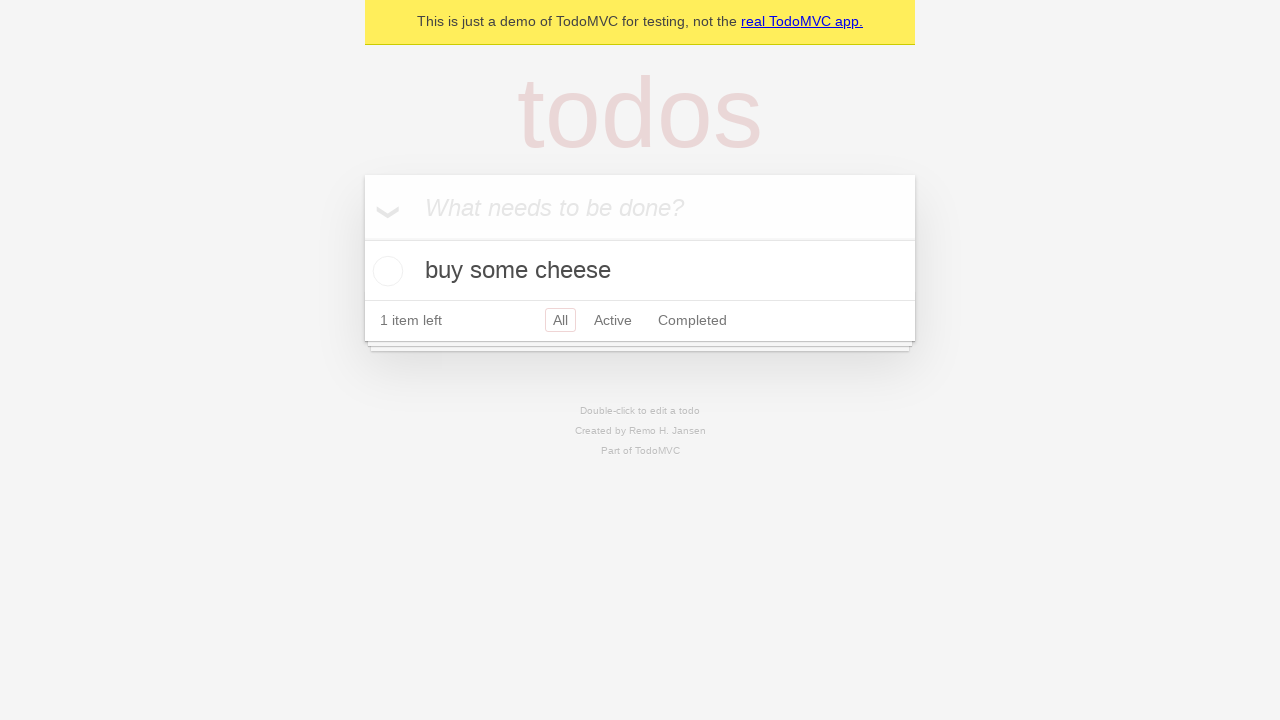

Filled todo input with 'feed the cat' on internal:attr=[placeholder="What needs to be done?"i]
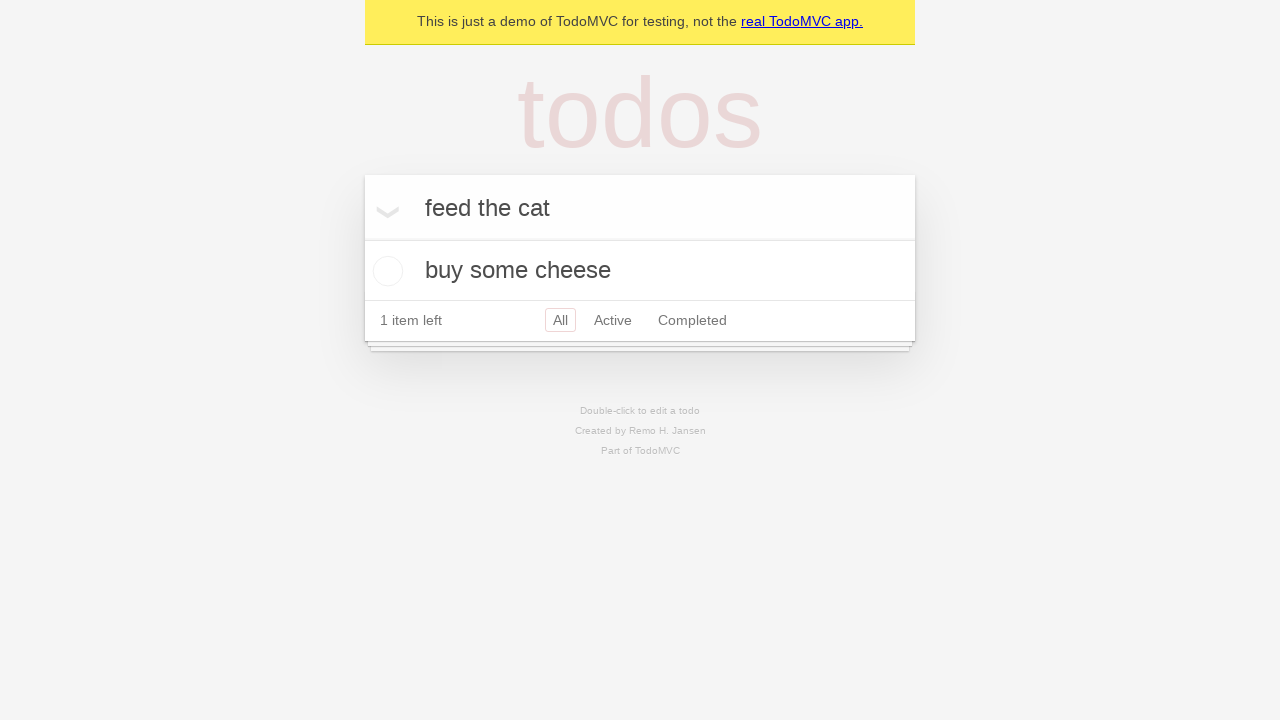

Pressed Enter to add second todo on internal:attr=[placeholder="What needs to be done?"i]
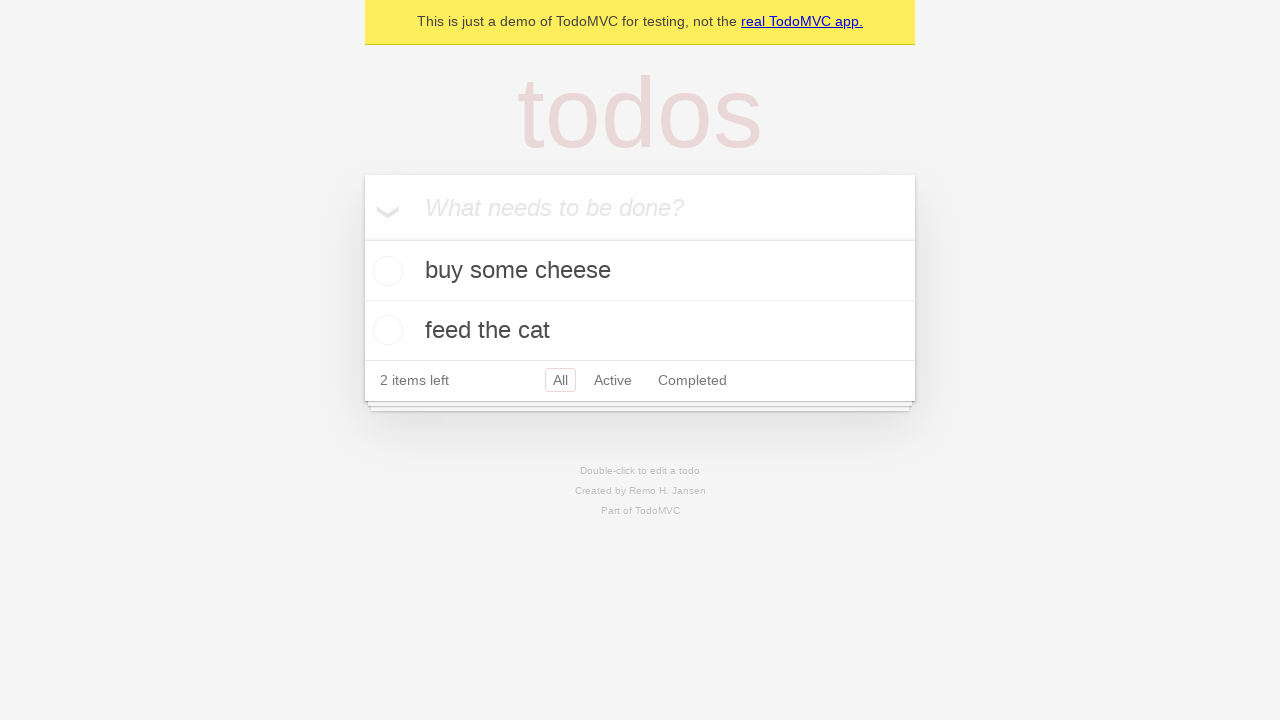

Filled todo input with 'book a doctors appointment' on internal:attr=[placeholder="What needs to be done?"i]
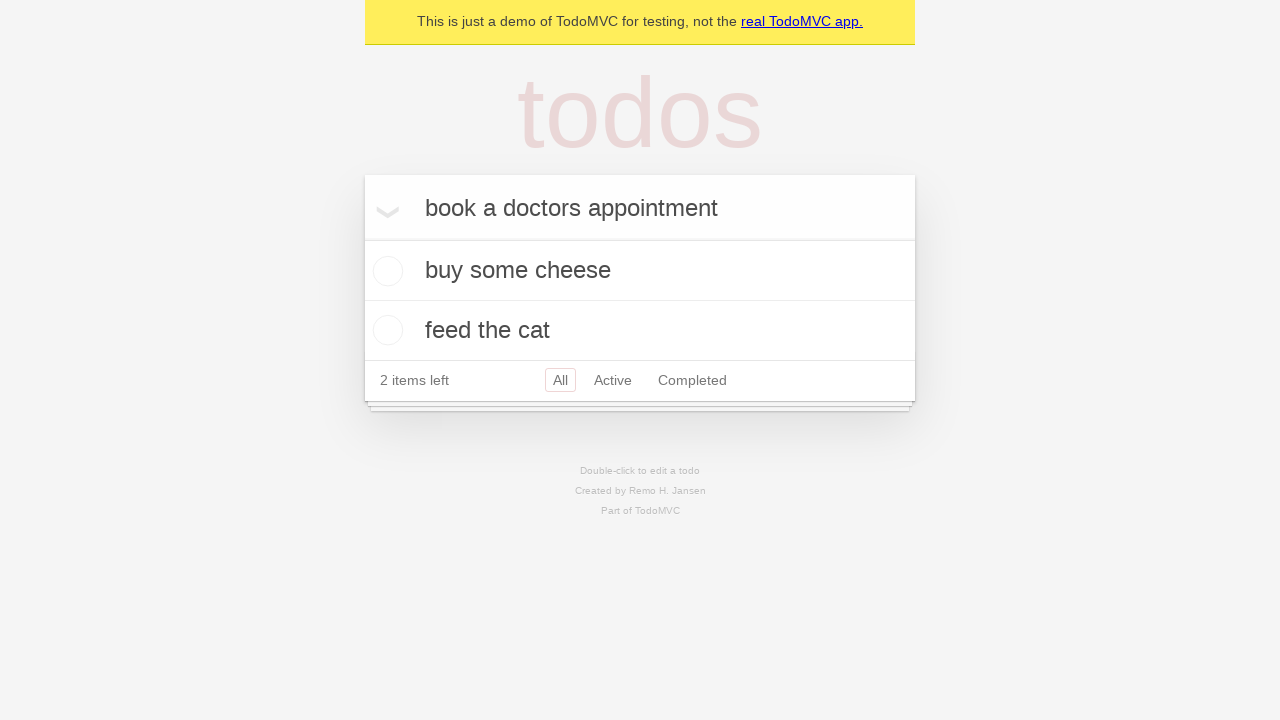

Pressed Enter to add third todo on internal:attr=[placeholder="What needs to be done?"i]
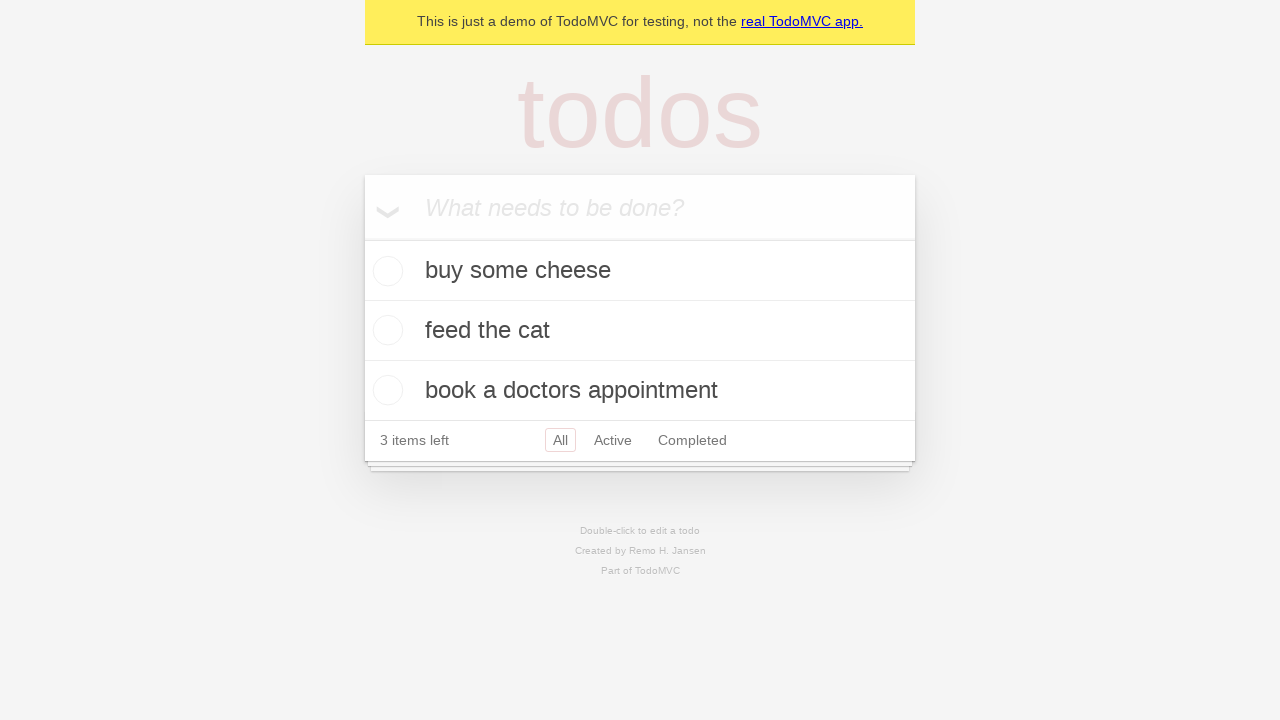

Checked the second todo item to mark it as completed at (385, 330) on internal:testid=[data-testid="todo-item"s] >> nth=1 >> internal:role=checkbox
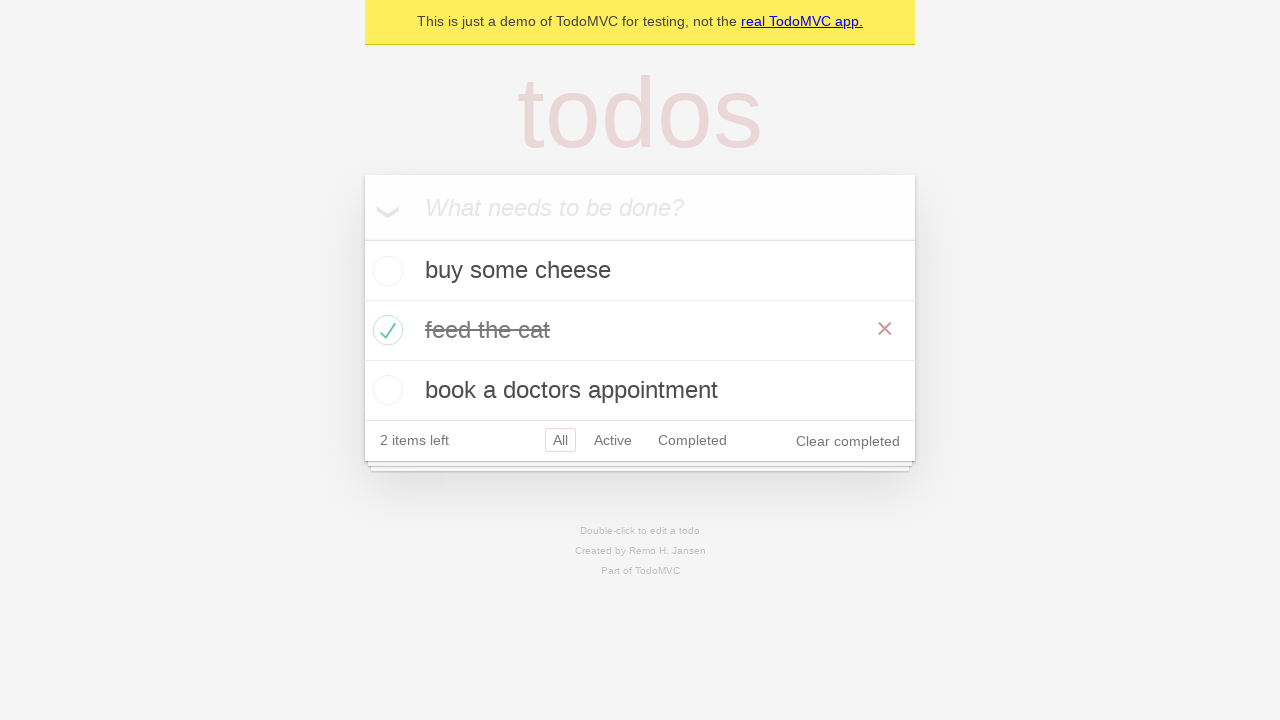

Clicked Completed filter link to display only completed items at (692, 440) on internal:role=link[name="Completed"i]
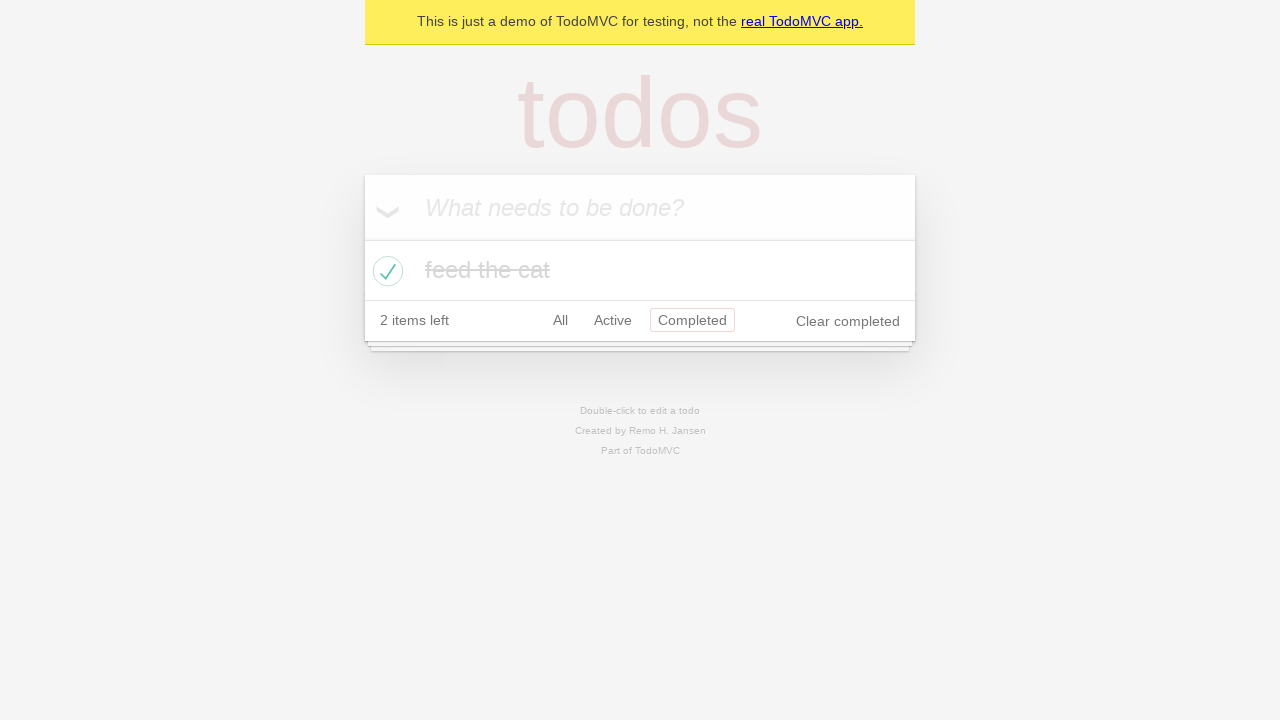

Waited for completed todo items to display
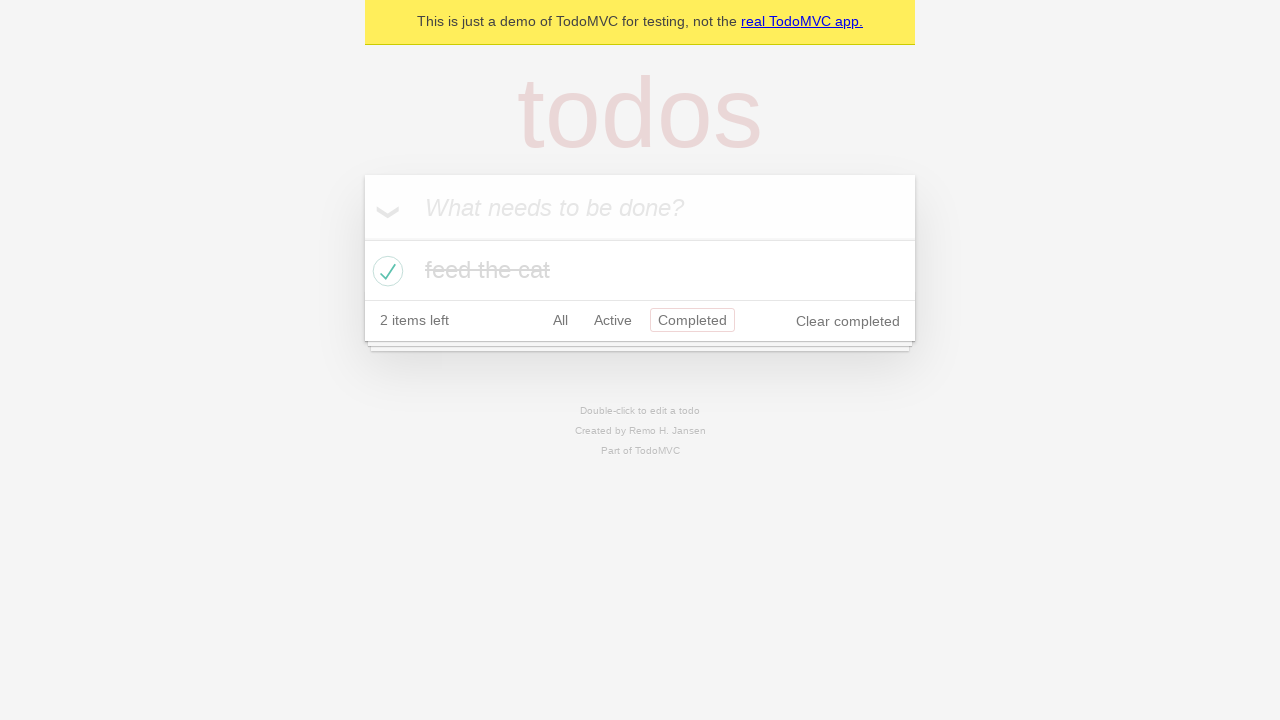

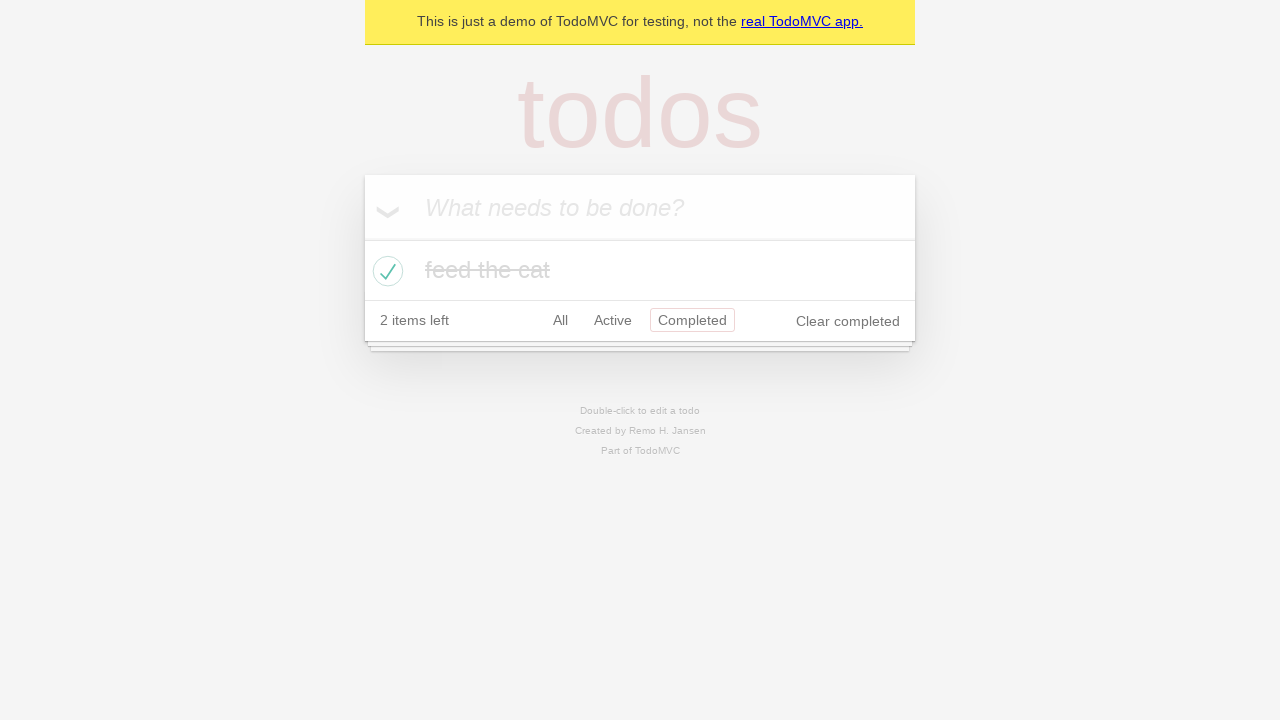